Tests login form validation by entering an incorrect username with a valid password format and verifying the error message

Starting URL: http://the-internet.herokuapp.com/login

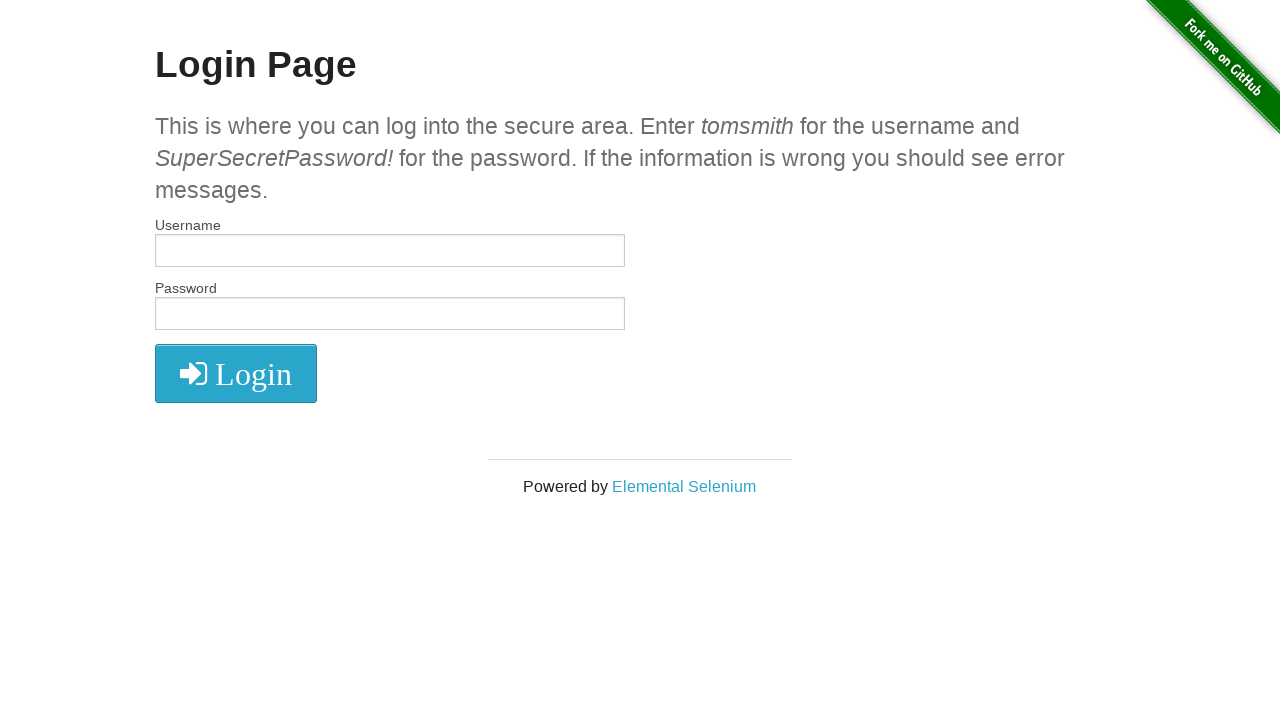

Navigated to login page
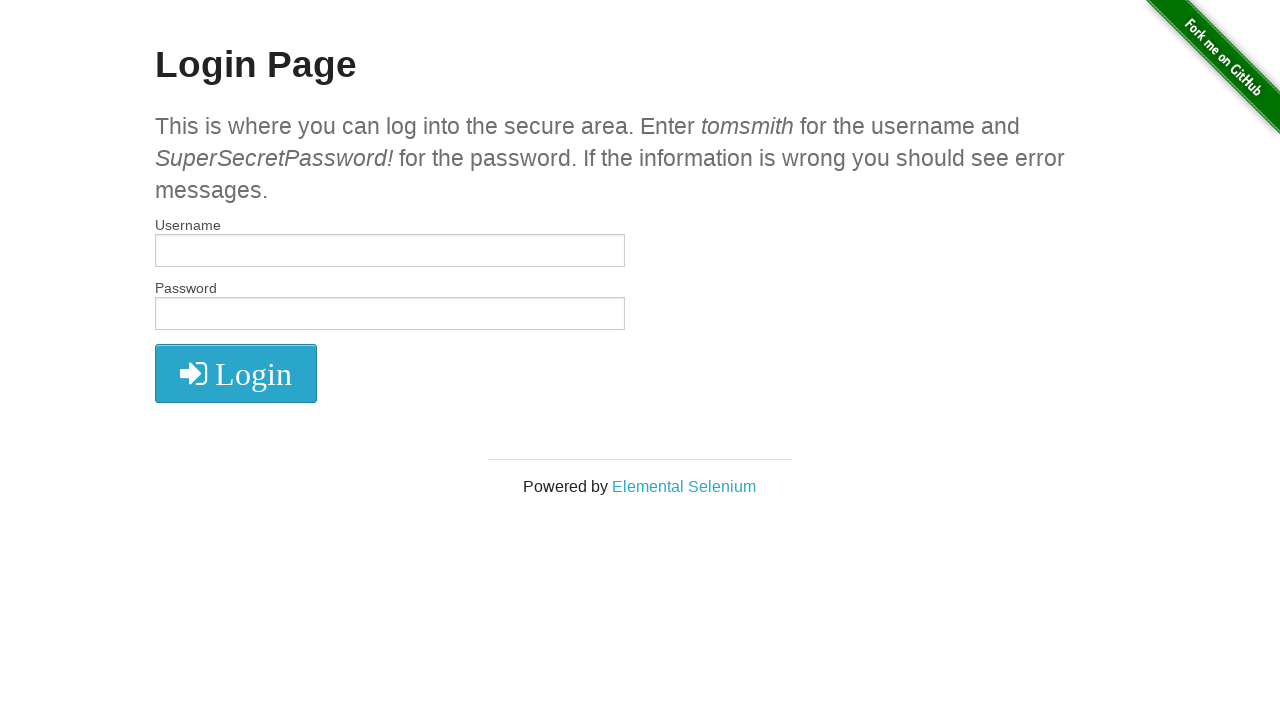

Filled username field with 'incorrectUsernameTest' on #username
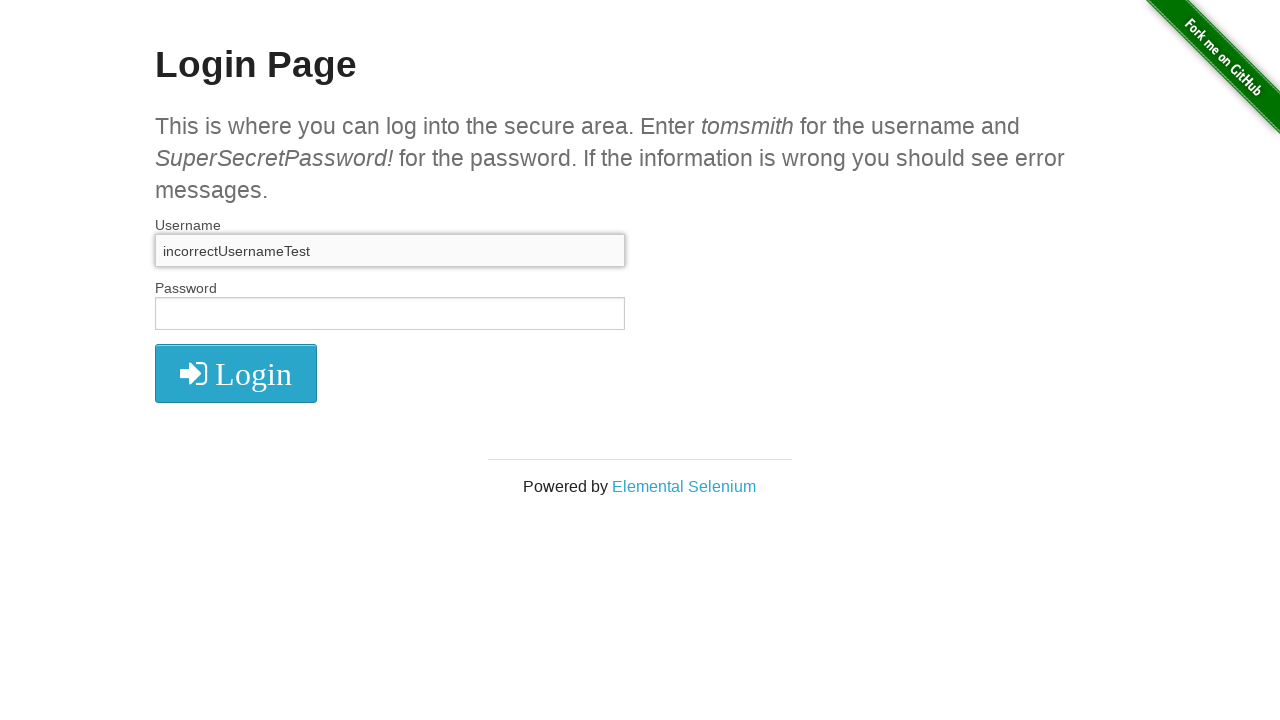

Filled password field with valid password format on input[name='password']
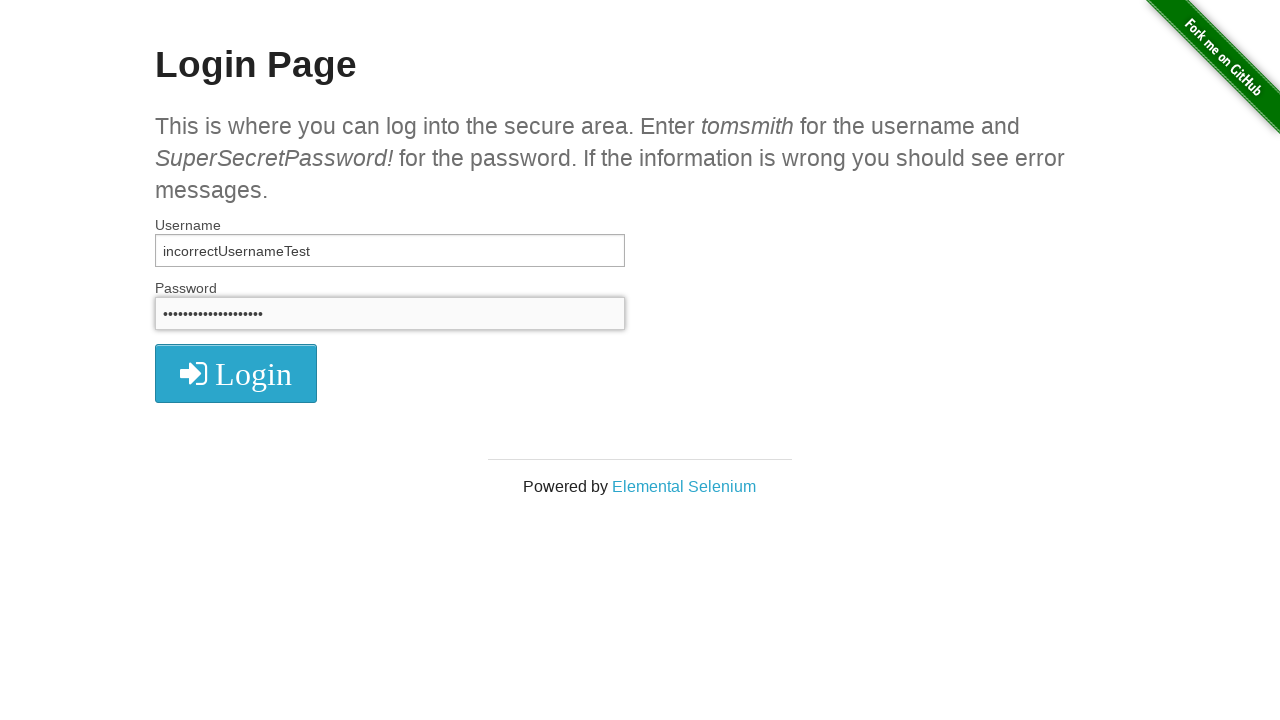

Clicked login button at (236, 373) on button
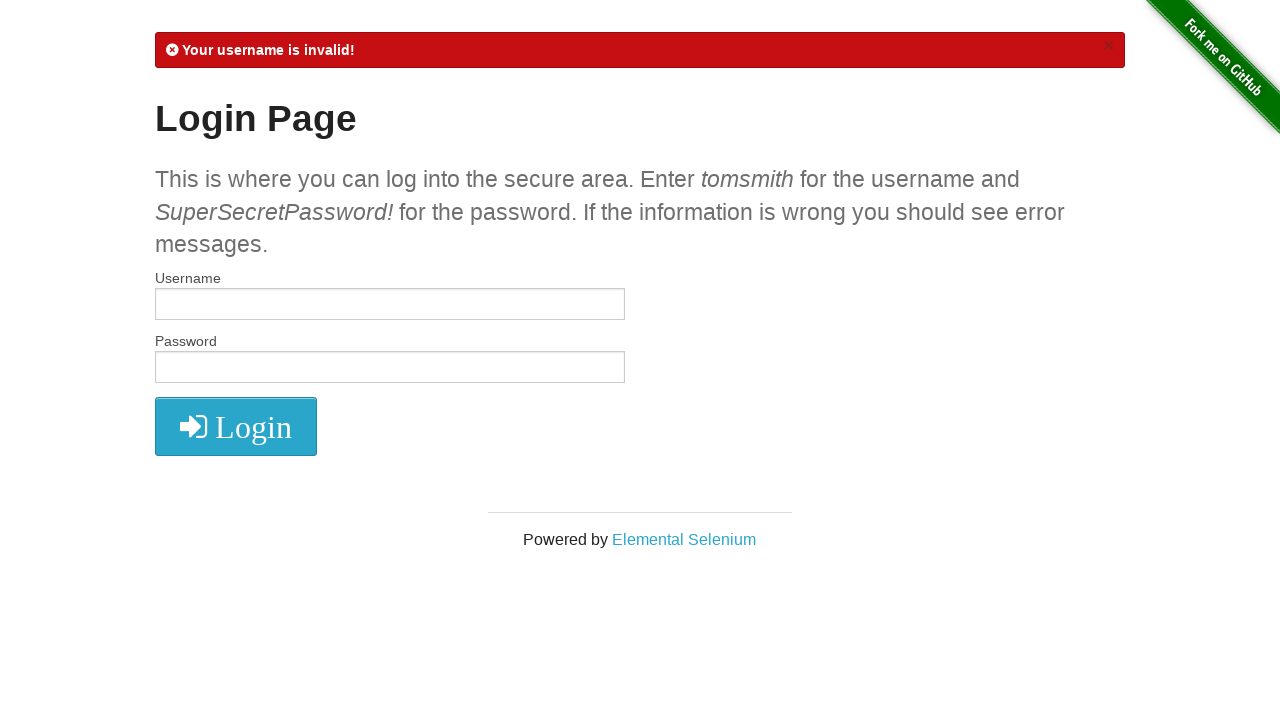

Error message element loaded
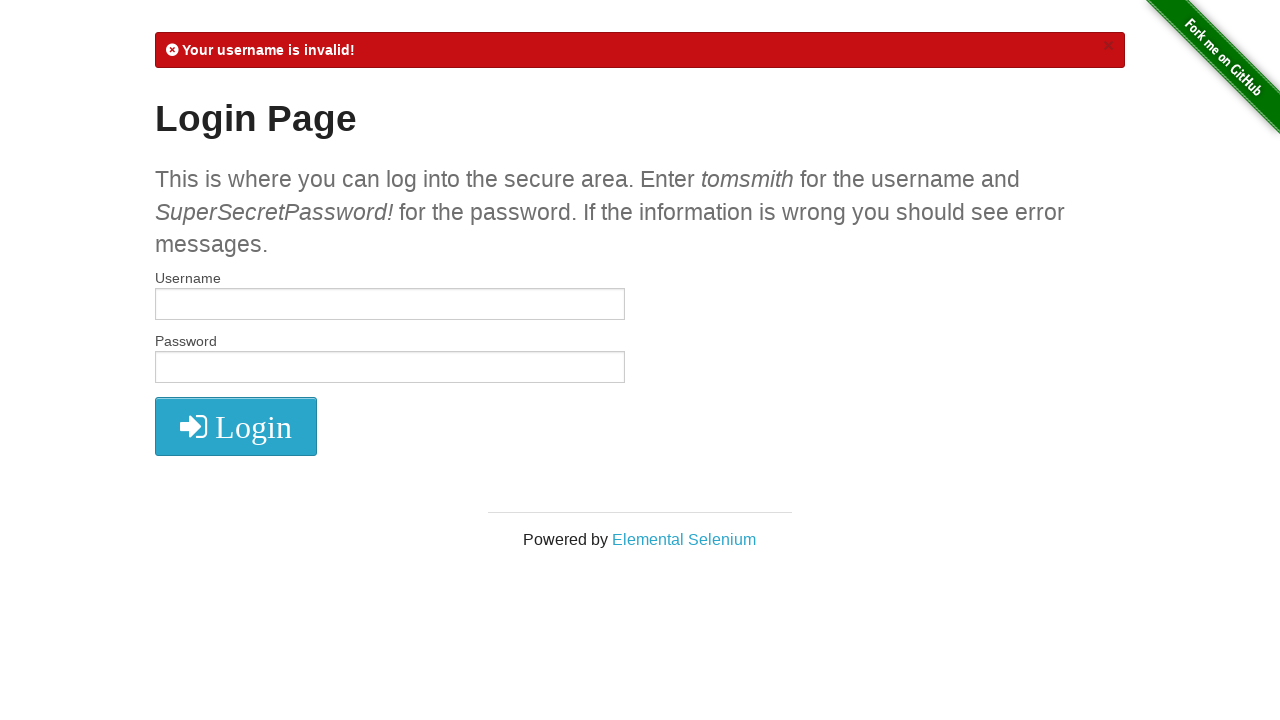

Located error message element
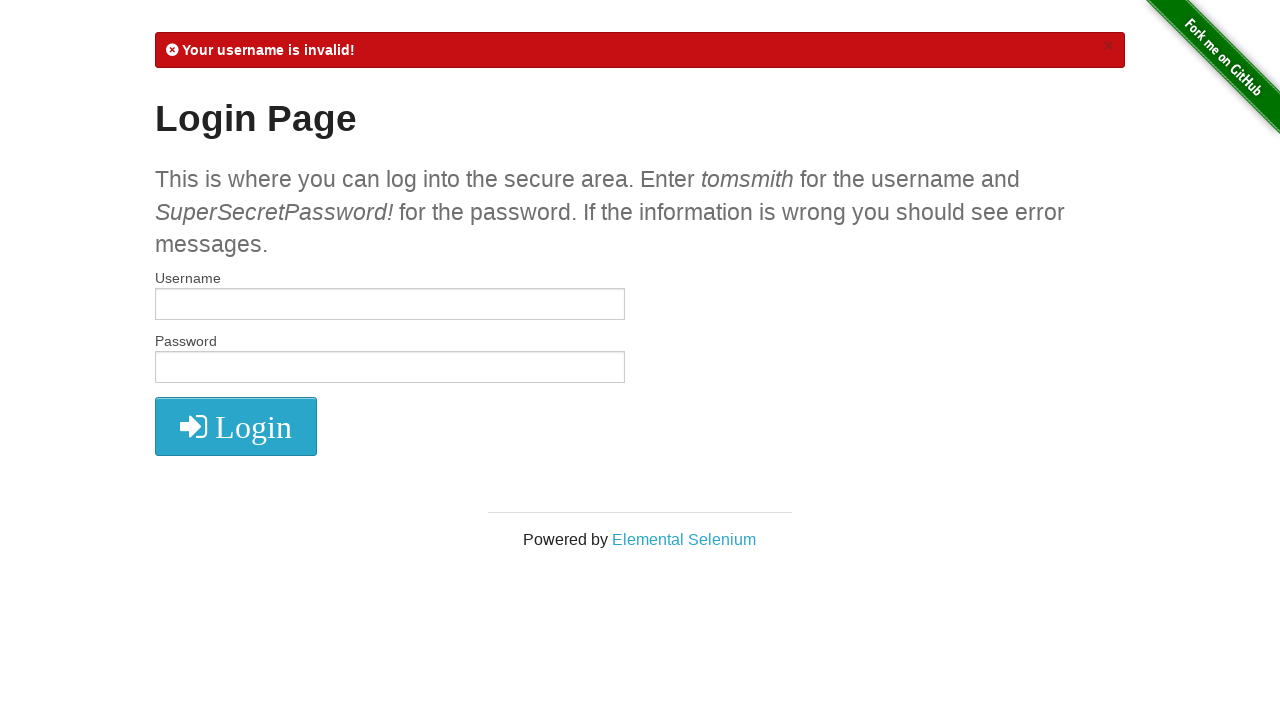

Verified error message 'Your username is invalid!' is displayed
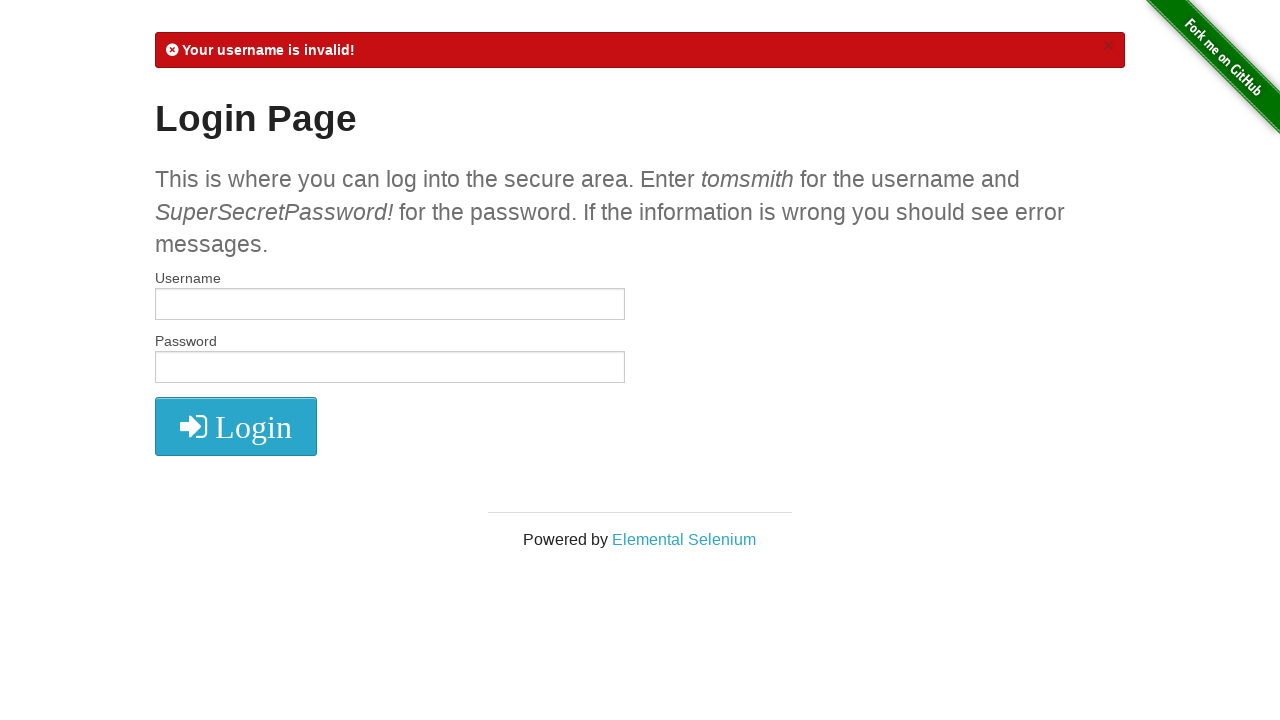

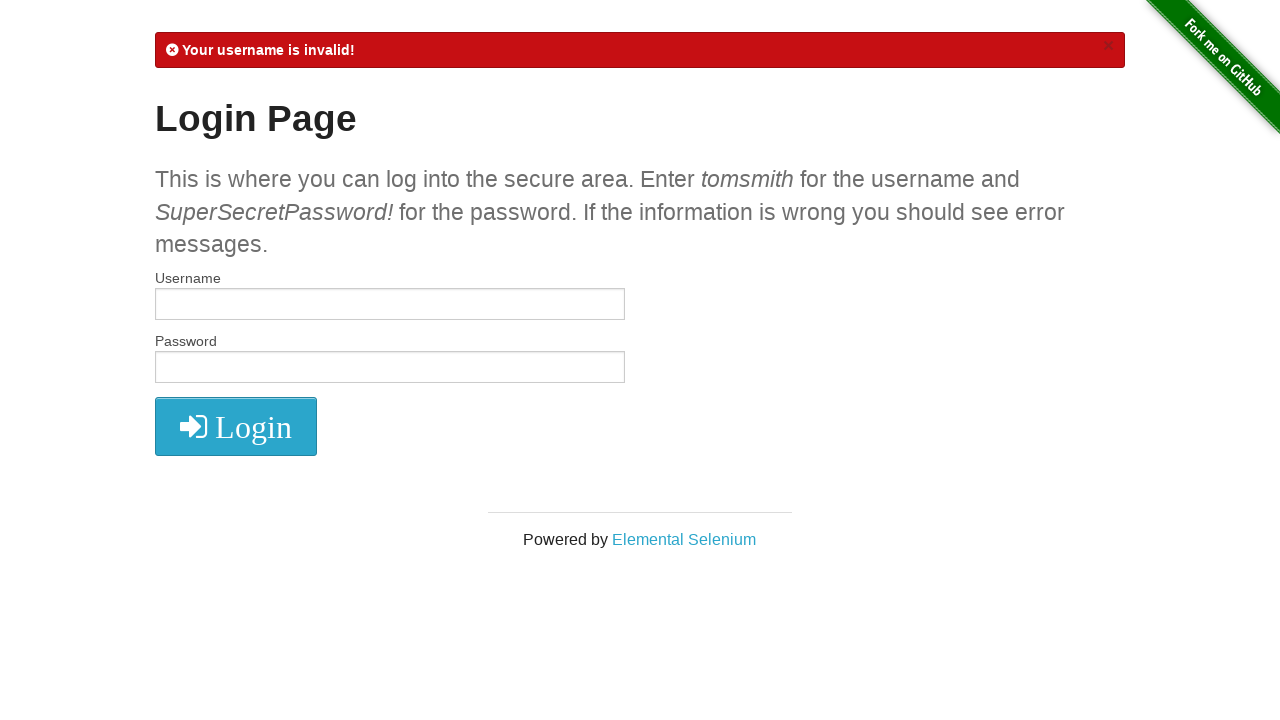